Tests accepting a JavaScript alert by clicking the first alert button, verifying the alert text is "I am a JS Alert", accepting it, and verifying the result message.

Starting URL: https://testcenter.techproeducation.com/index.php?page=javascript-alerts

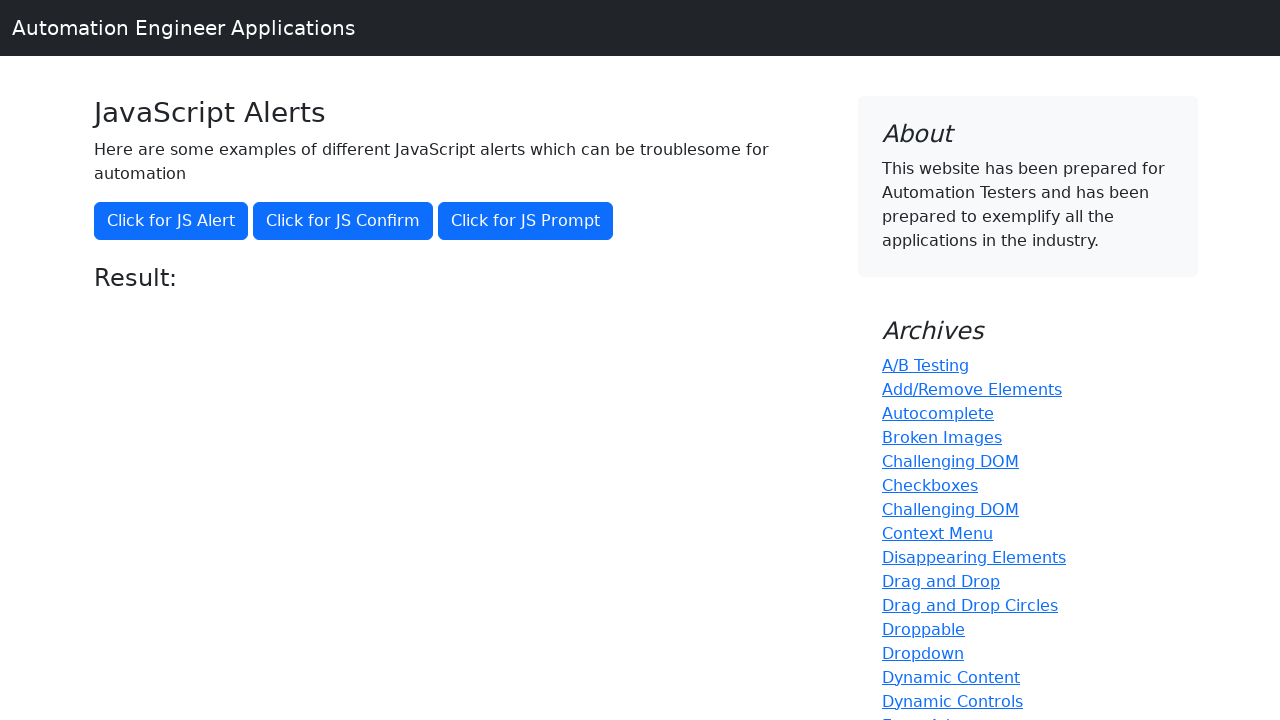

Clicked the first alert button to trigger JavaScript alert at (171, 221) on xpath=//button[@onclick='jsAlert()']
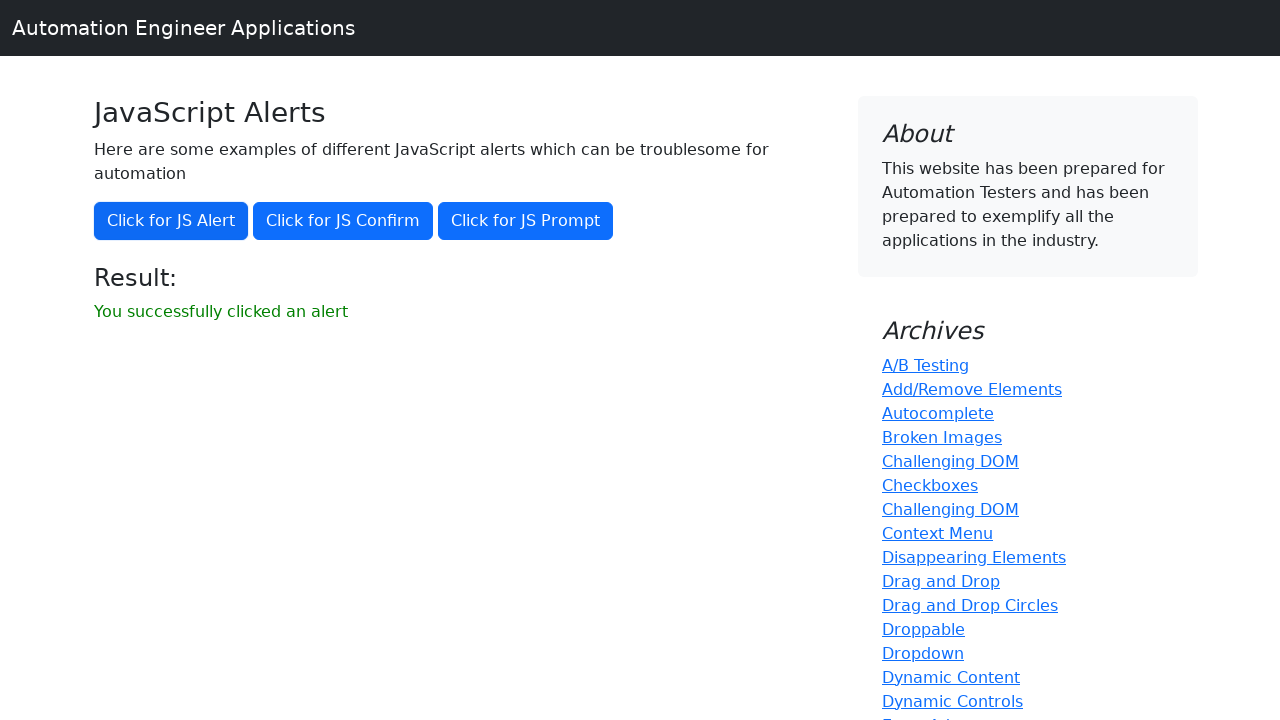

Set up dialog handler to accept the alert
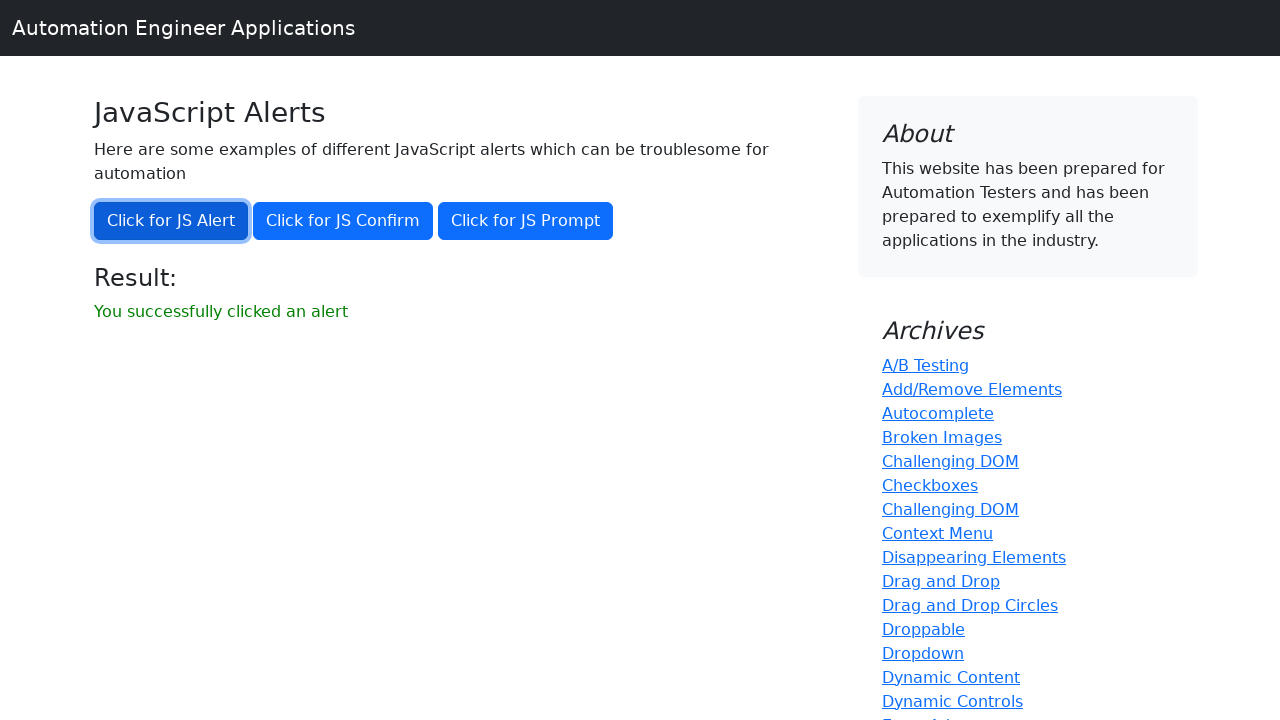

Result message element loaded after accepting alert
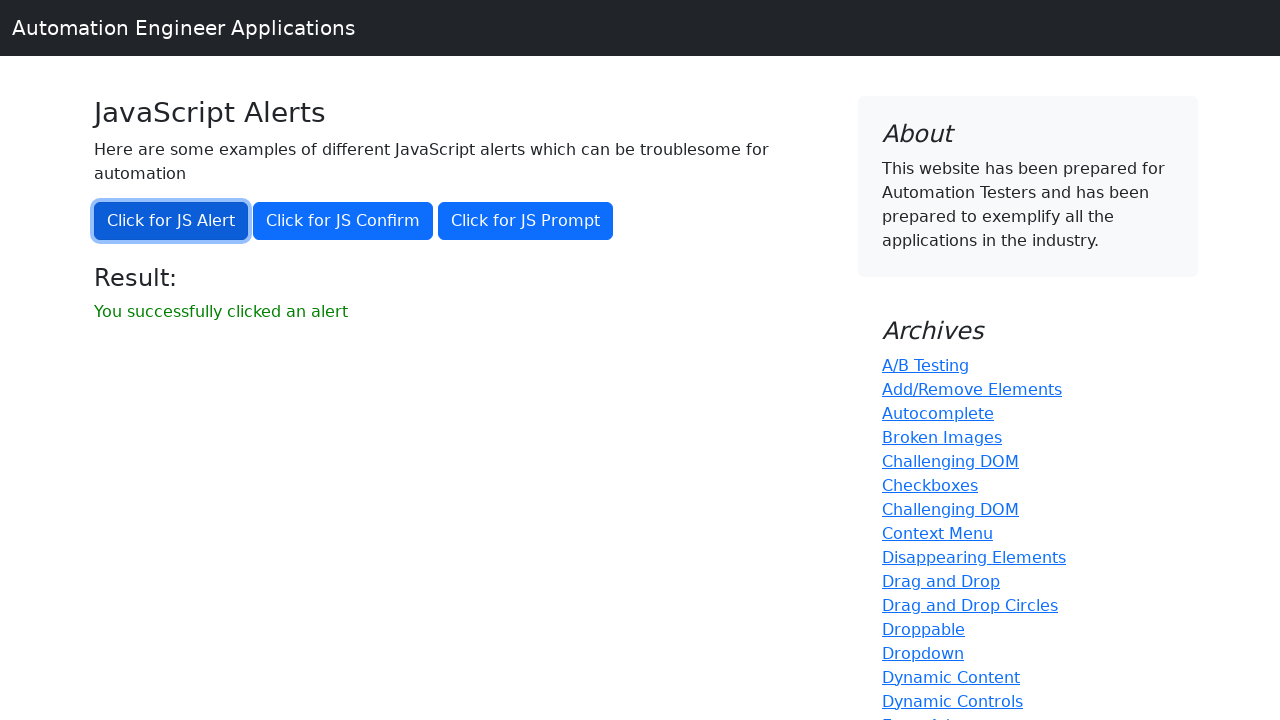

Retrieved result text: 'You successfully clicked an alert'
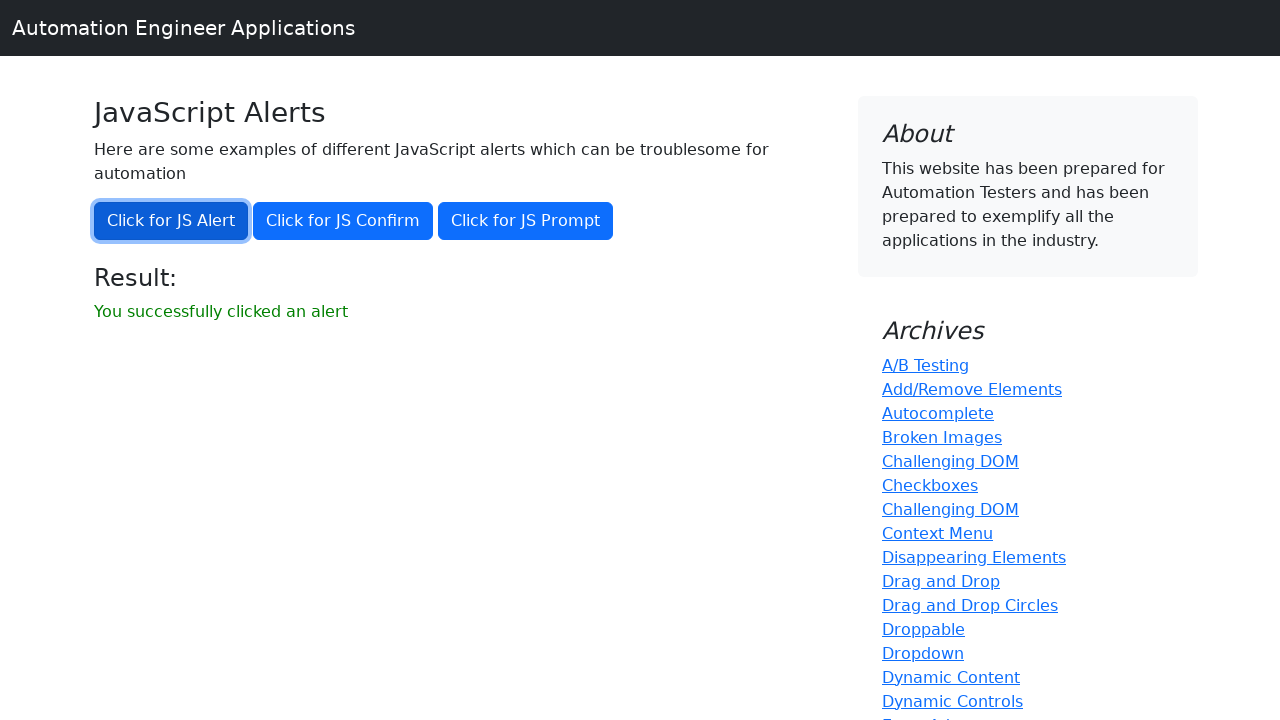

Verified result message matches expected text 'You successfully clicked an alert'
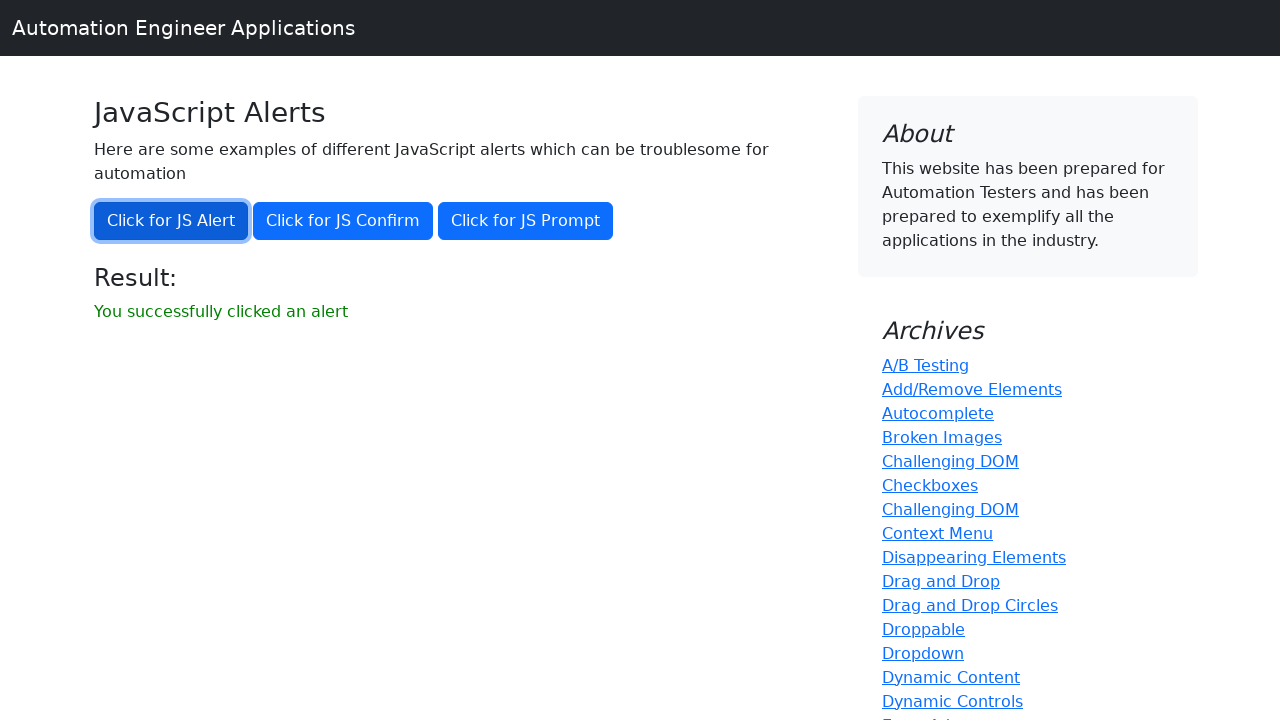

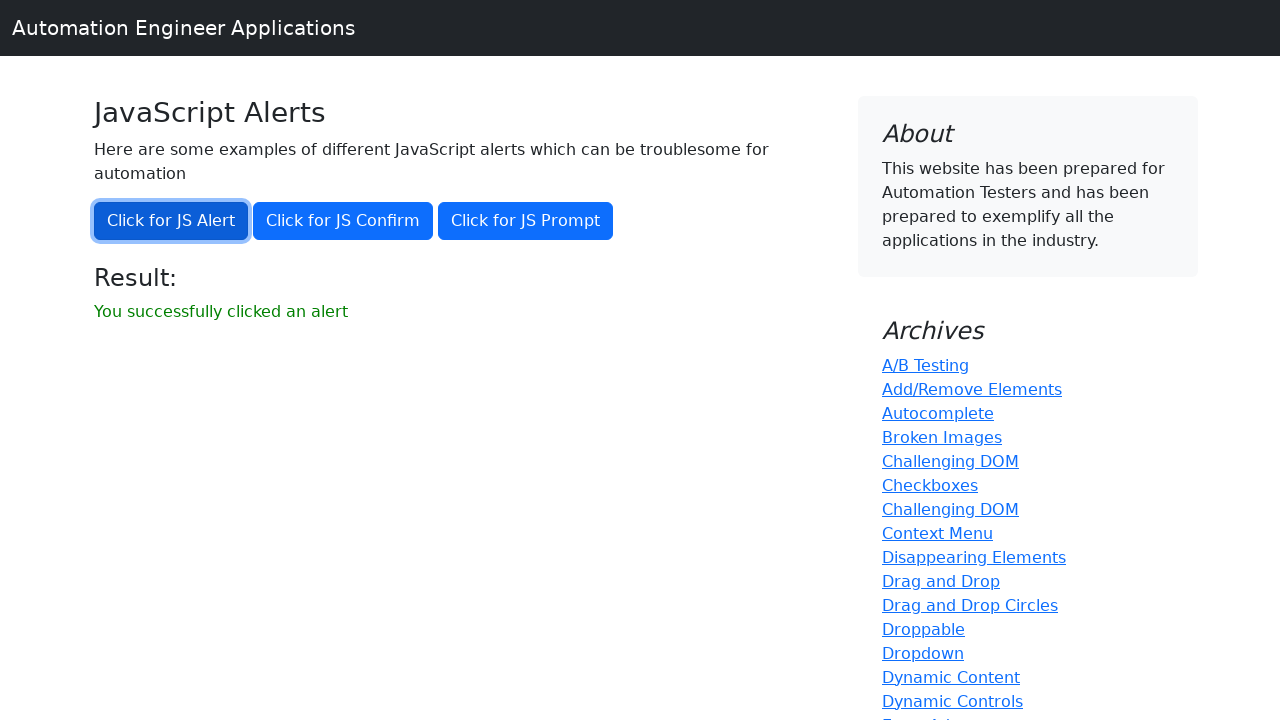